Tests radio button interactions on W3Schools tryit page by selecting various radio button options within an iframe (HTML language option, age range options) and submitting the form.

Starting URL: https://www.w3schools.com/tags/tryit.asp?filename=tryhtml5_input_type_radio

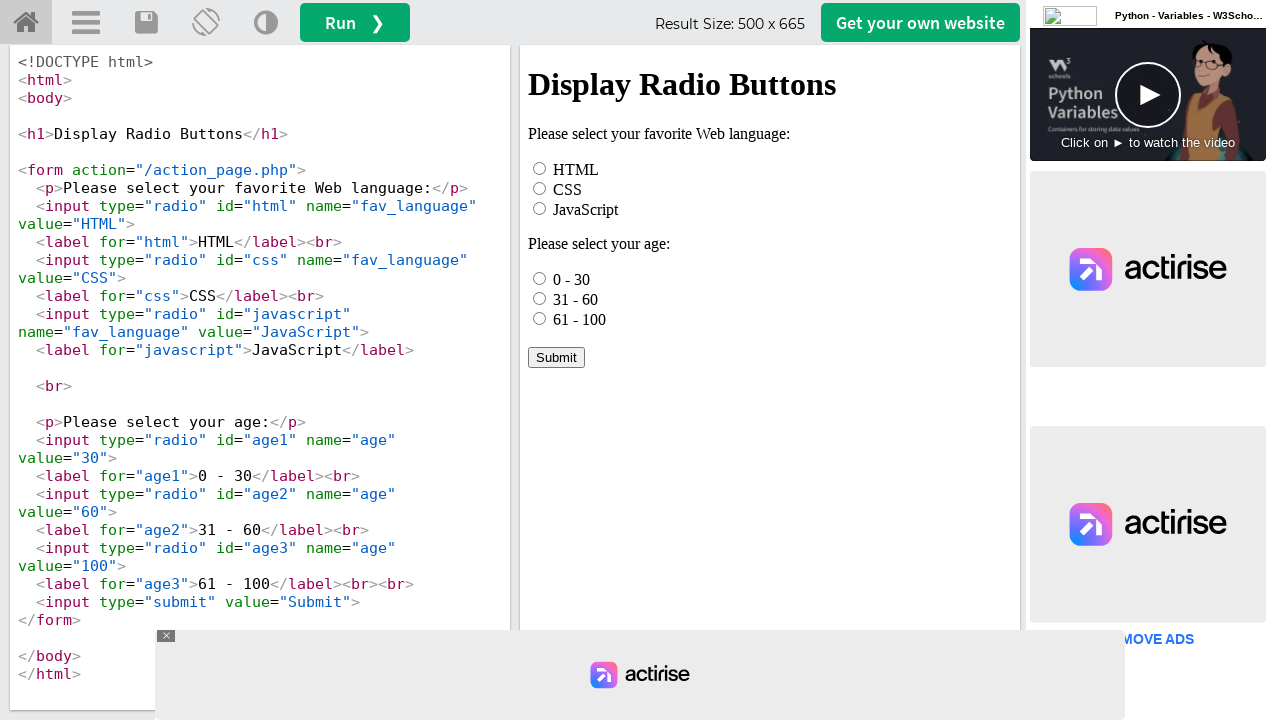

Clicked HTML radio button option at (540, 168) on iframe[name="iframeResult"] >> internal:control=enter-frame >> #html
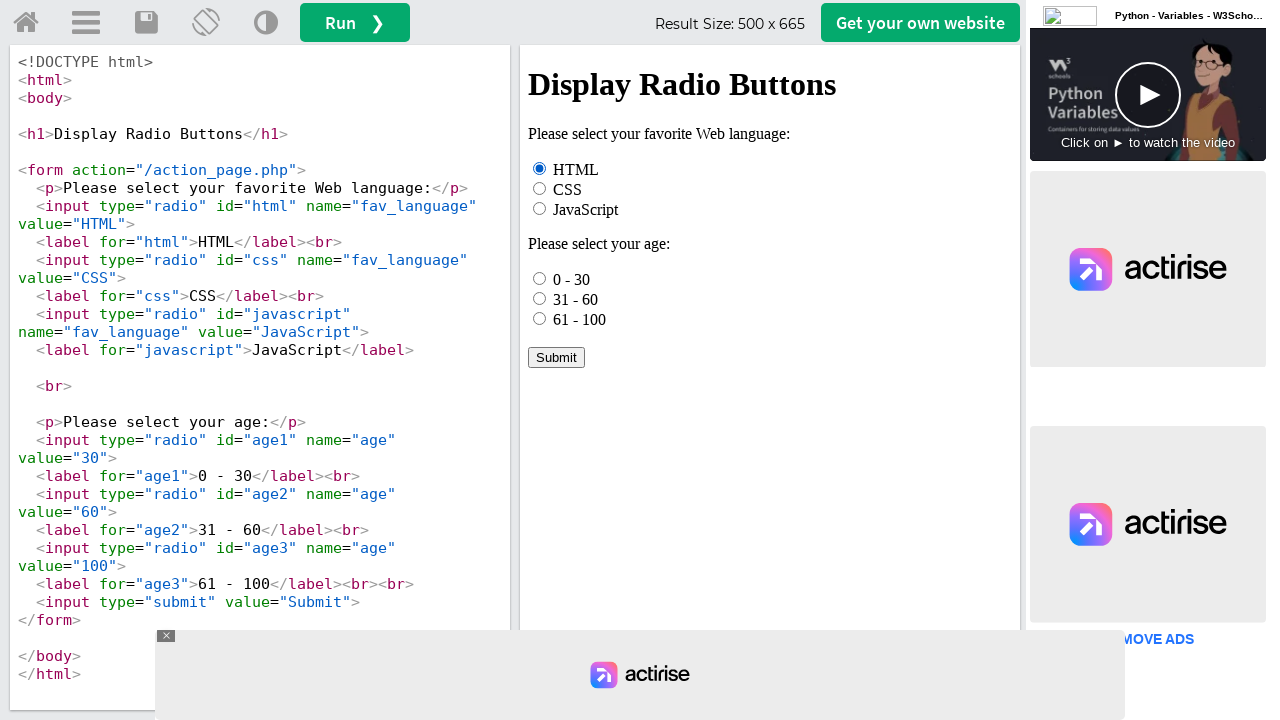

Selected first age option (0 - 30) at (540, 278) on iframe[name="iframeResult"] >> internal:control=enter-frame >> input[name="age"]
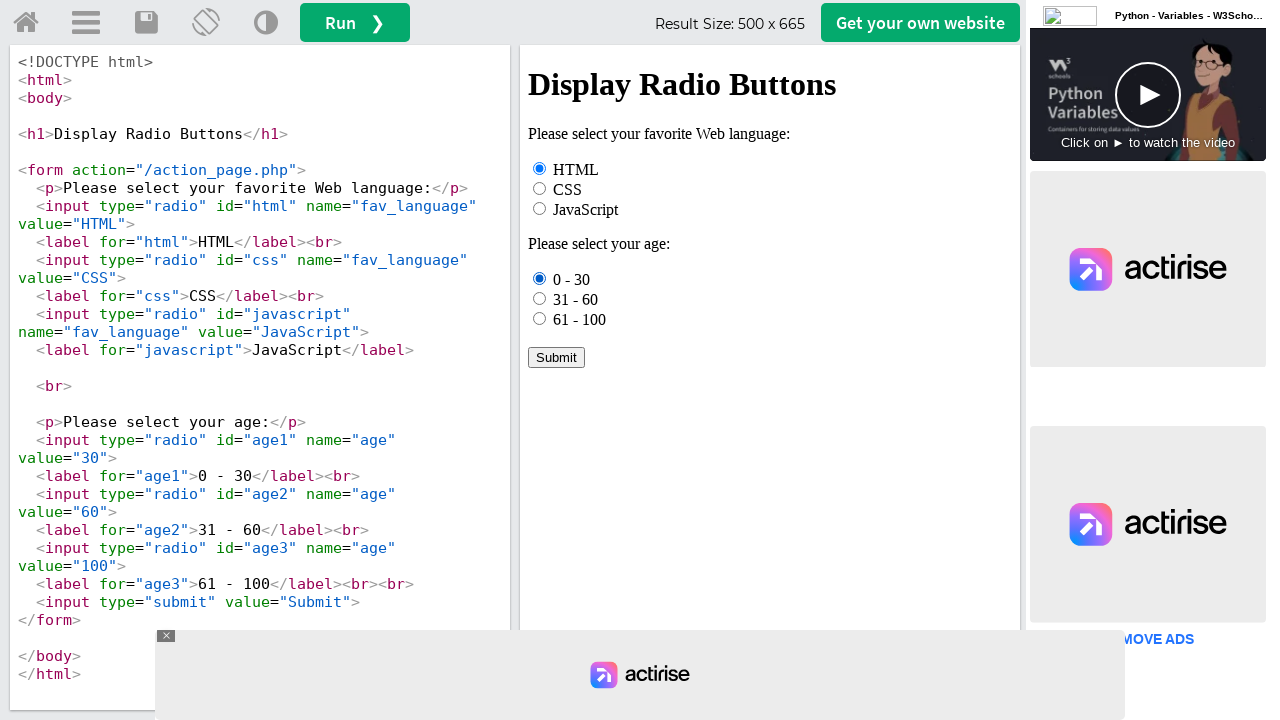

Selected third age option (61 - 100) at (540, 318) on iframe[name="iframeResult"] >> internal:control=enter-frame >> input[name="age"]
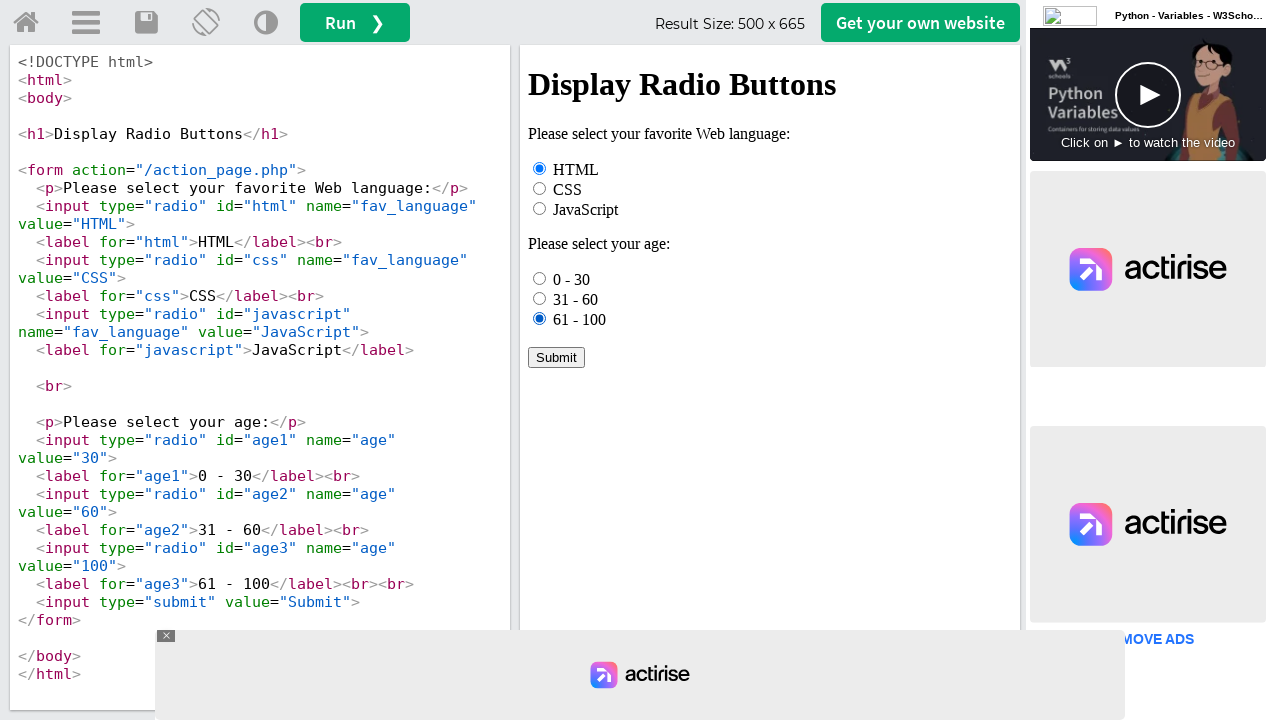

Selected '31 - 60' age option by label text at (576, 299) on iframe[name="iframeResult"] >> internal:control=enter-frame >> text=31 - 60
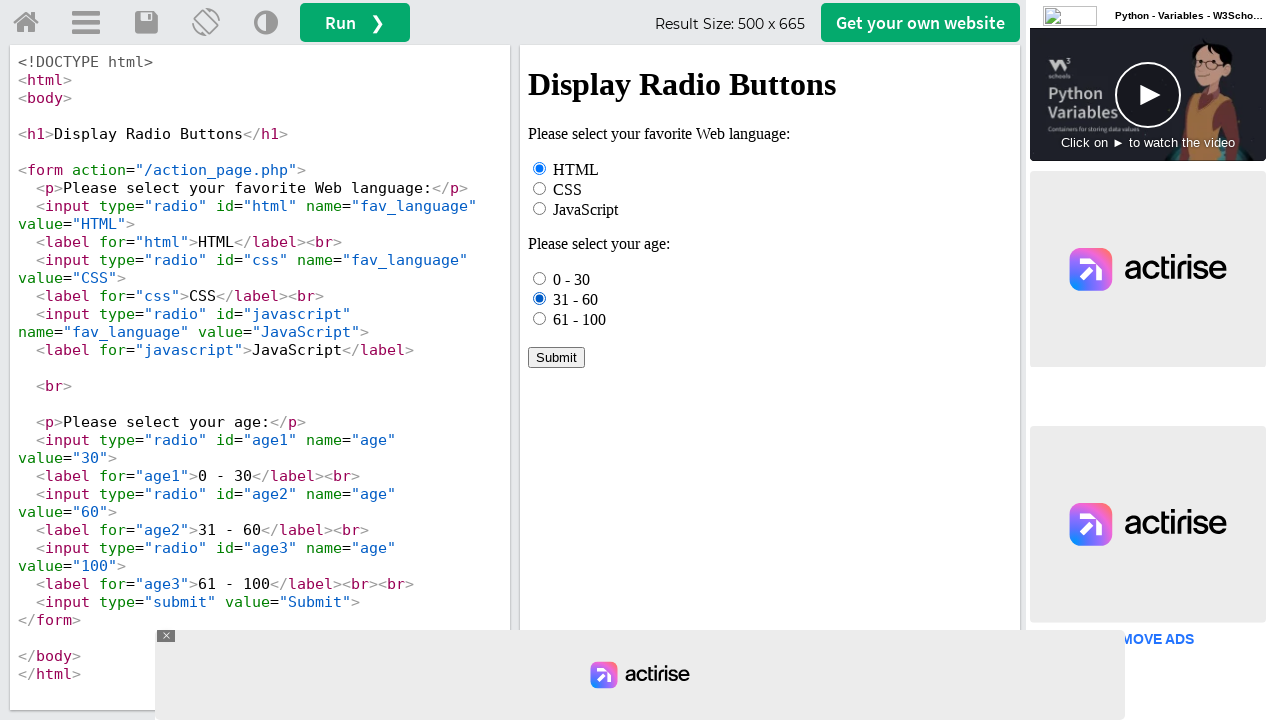

Clicked Submit button to submit form at (556, 357) on iframe[name="iframeResult"] >> internal:control=enter-frame >> text=Submit
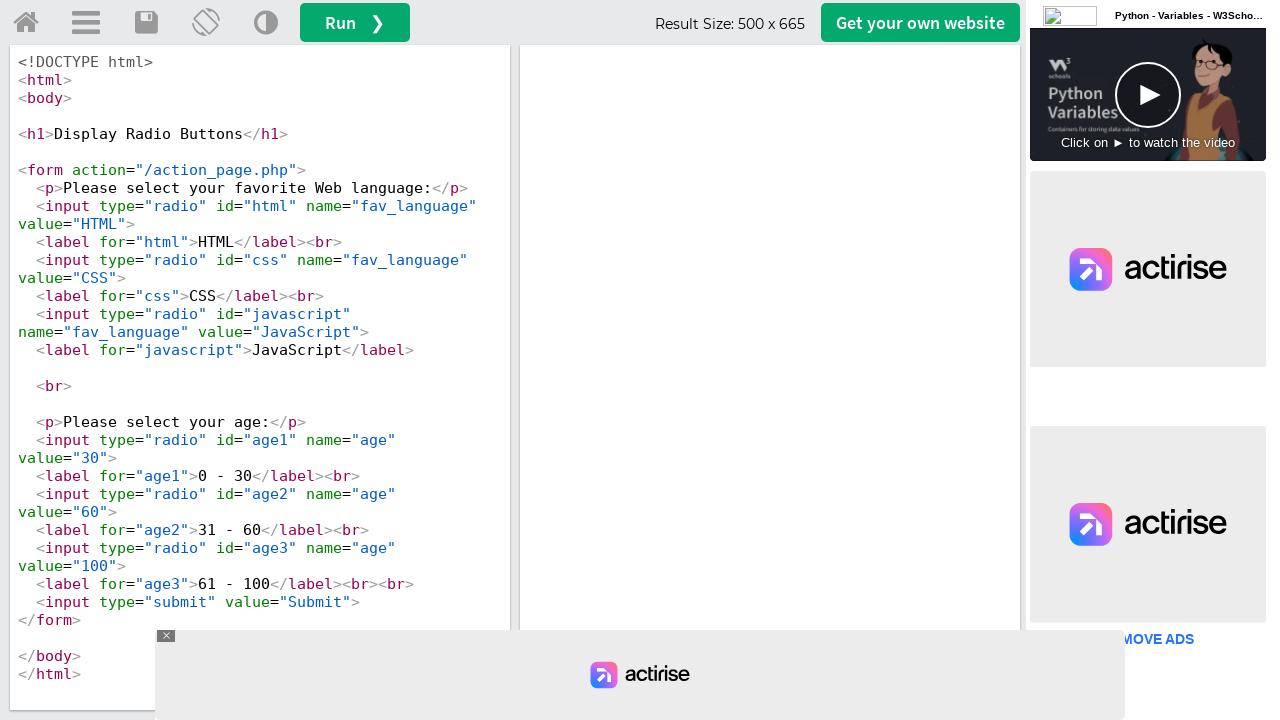

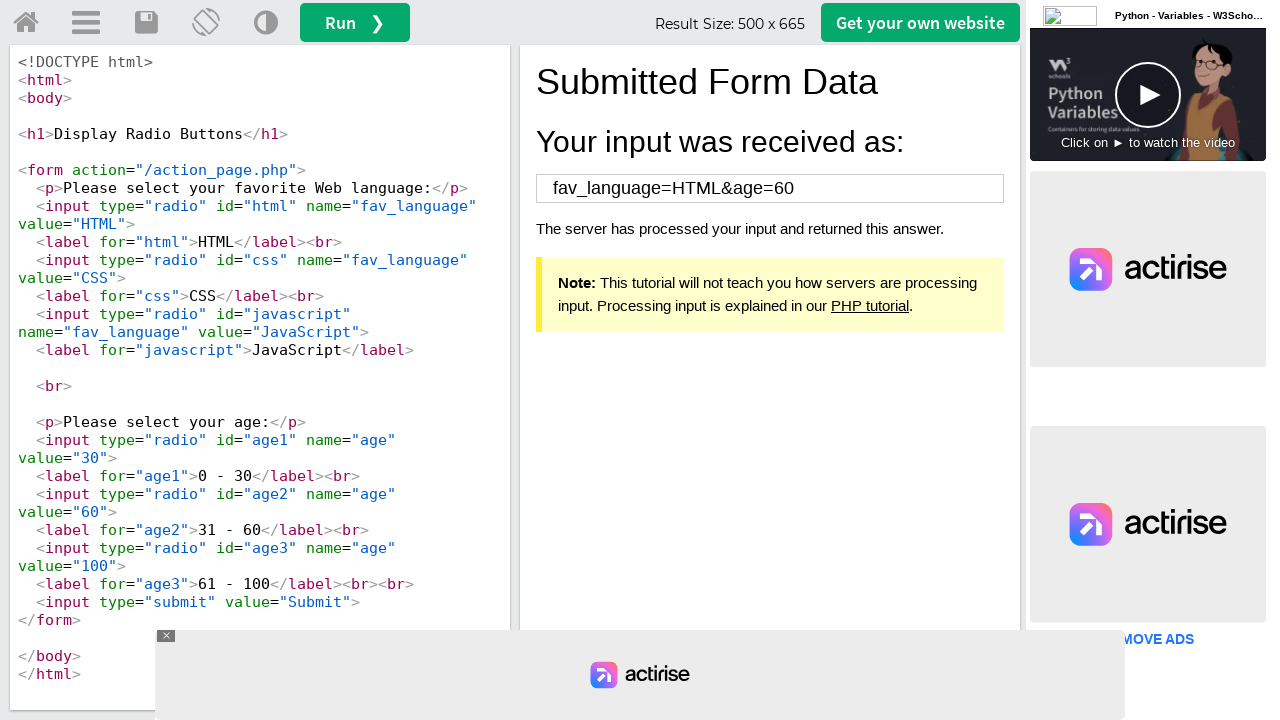